Tests clicking a button using class name selector and verifies navigation to success page

Starting URL: https://ultimateqa.com/simple-html-elements-for-automation/

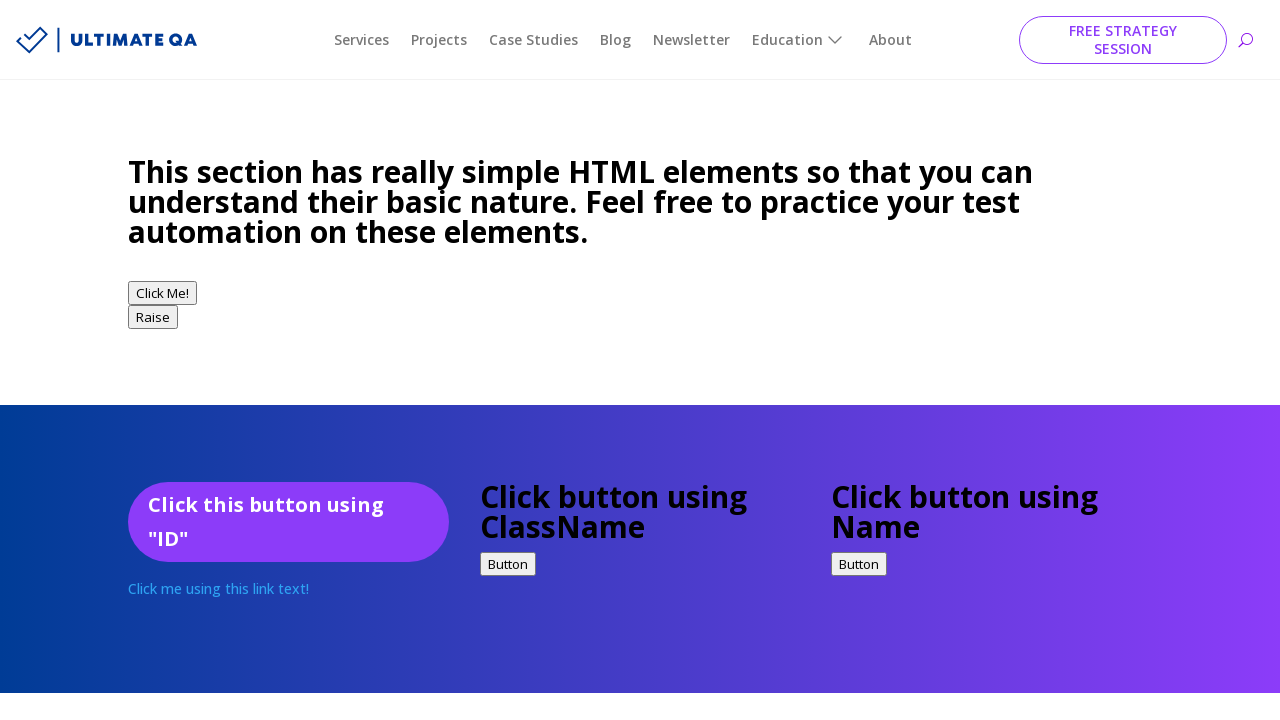

Navigated to starting URL
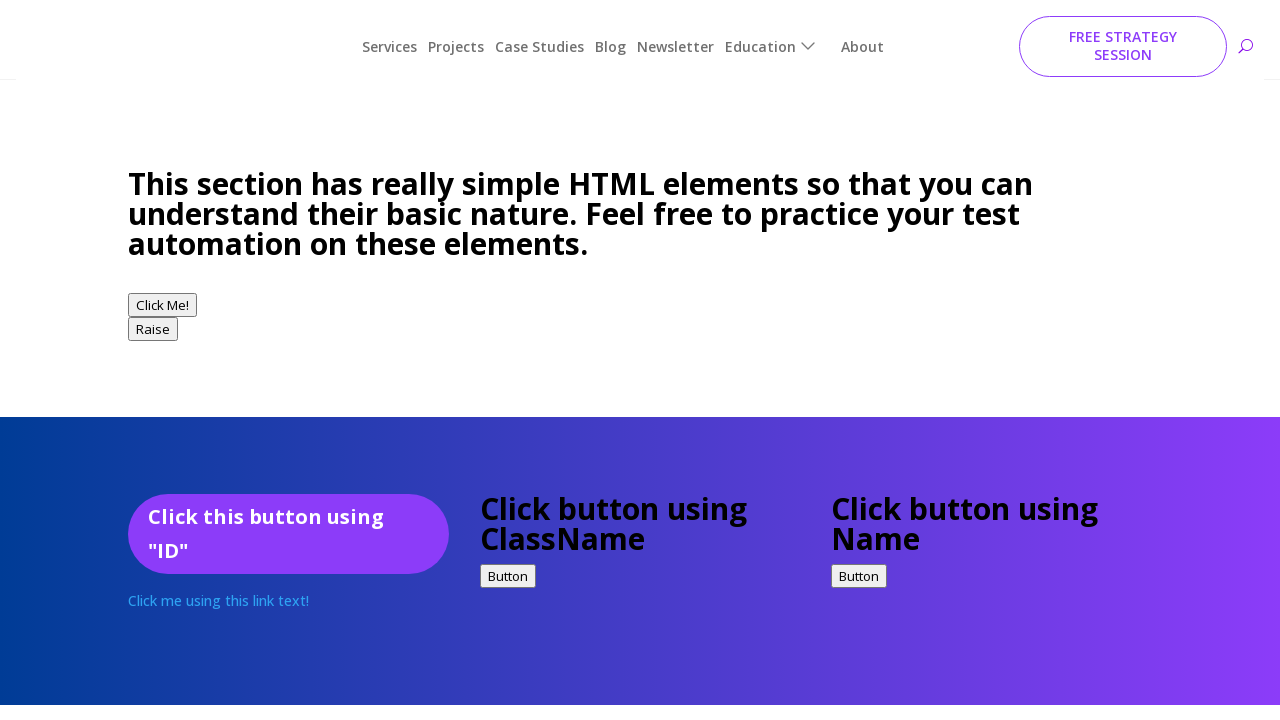

Clicked button using class name selector '.buttonClass' at (508, 564) on .buttonClass
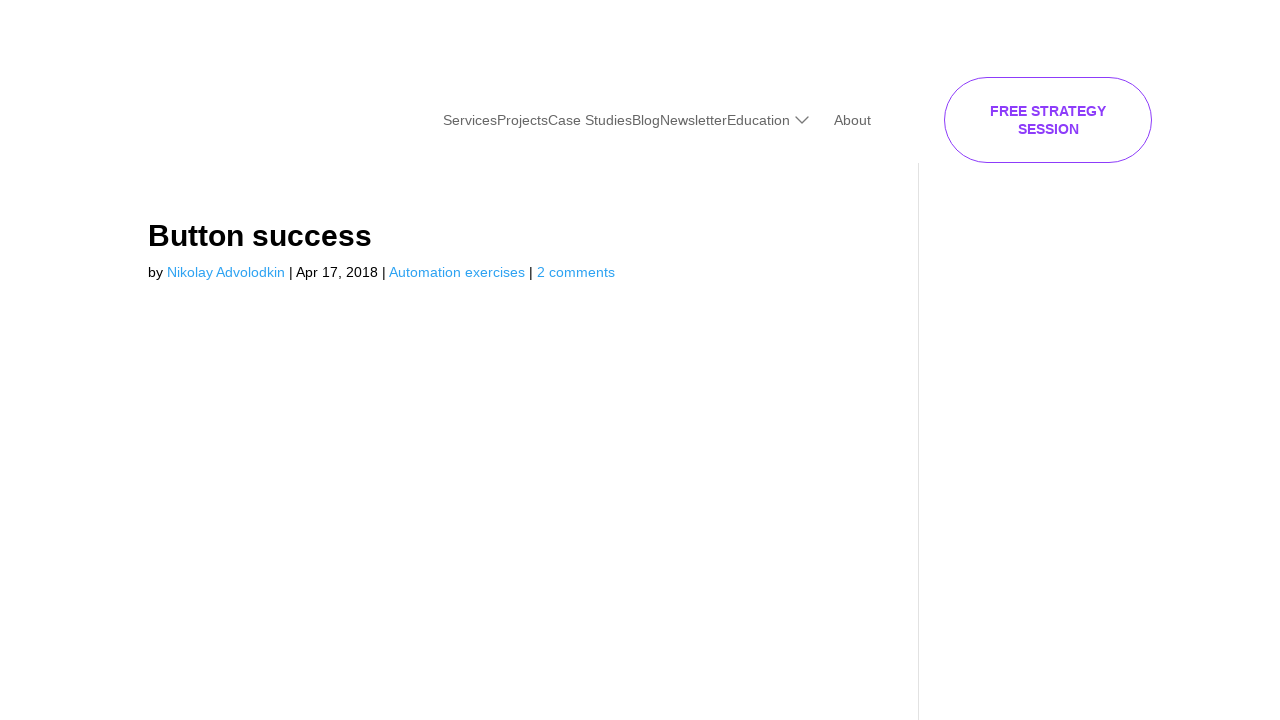

Success page loaded - verified by '.entry-title' selector
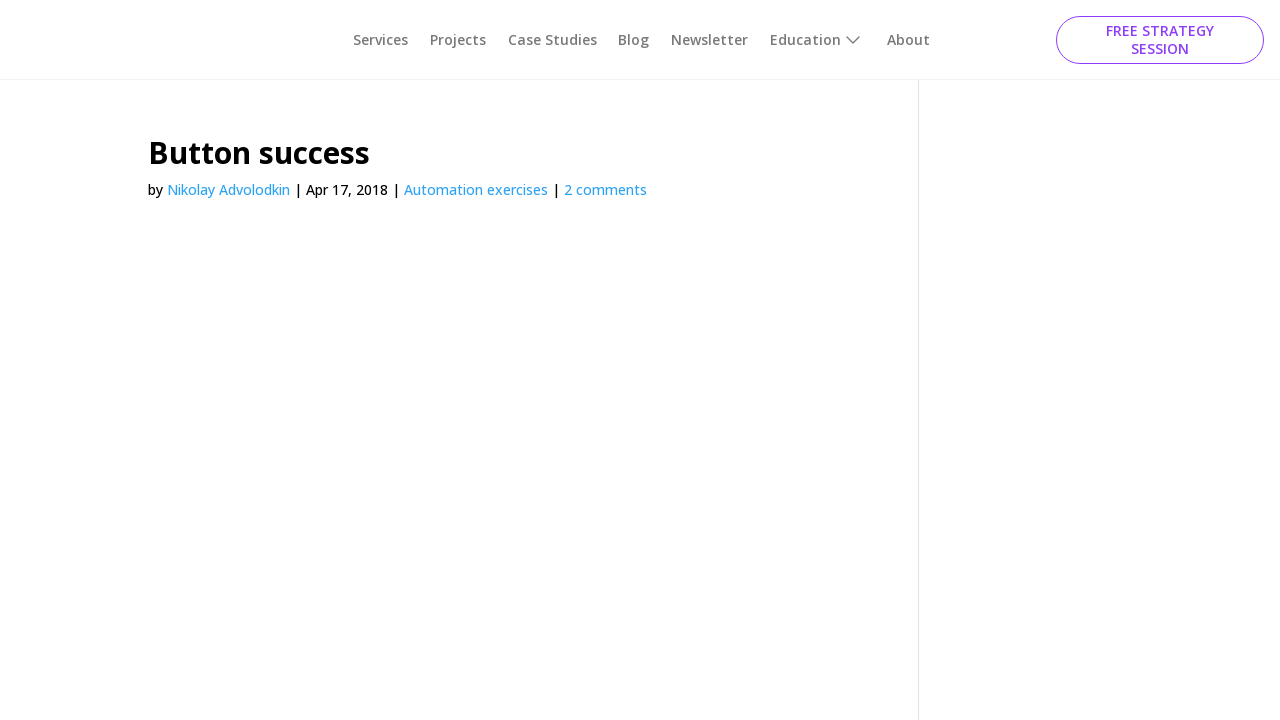

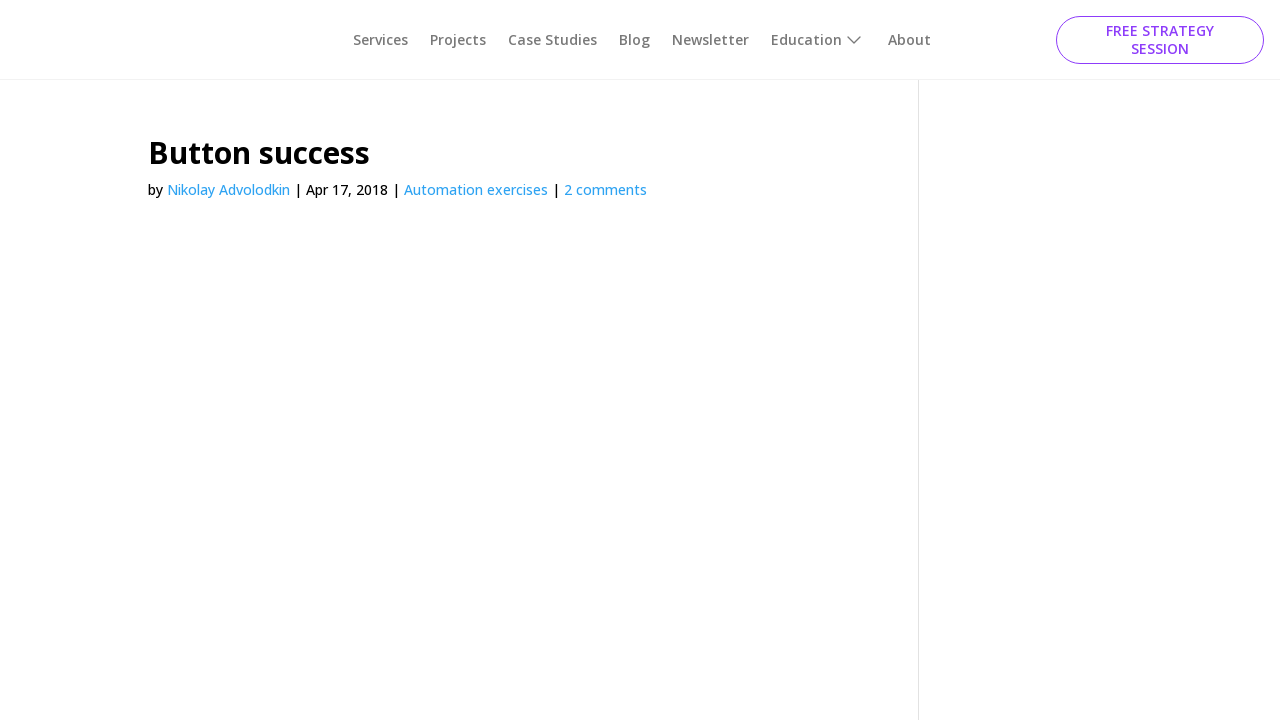